Tests dynamic dropdown selection for flight booking by selecting origin city (Bangalore/BLR) and destination city (Chennai/MAA) from cascading dropdown menus.

Starting URL: https://rahulshettyacademy.com/dropdownsPractise/

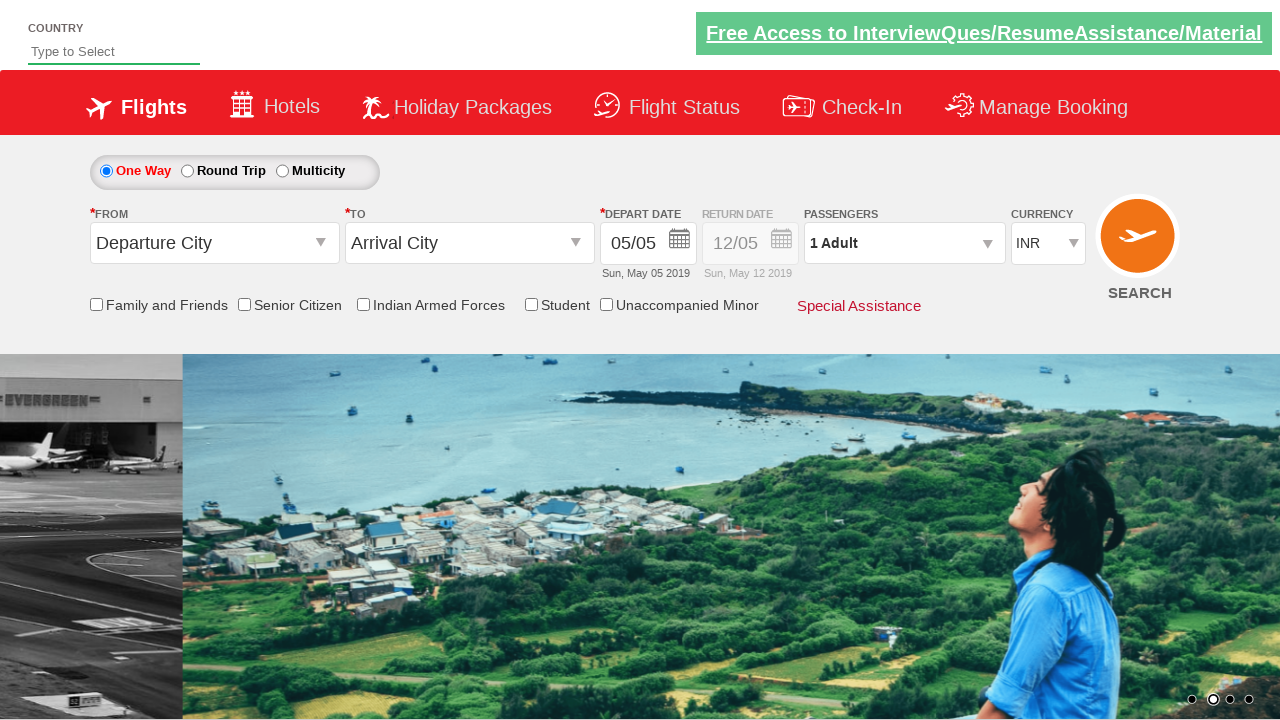

Clicked on origin station dropdown to open it at (214, 243) on #ctl00_mainContent_ddl_originStation1_CTXT
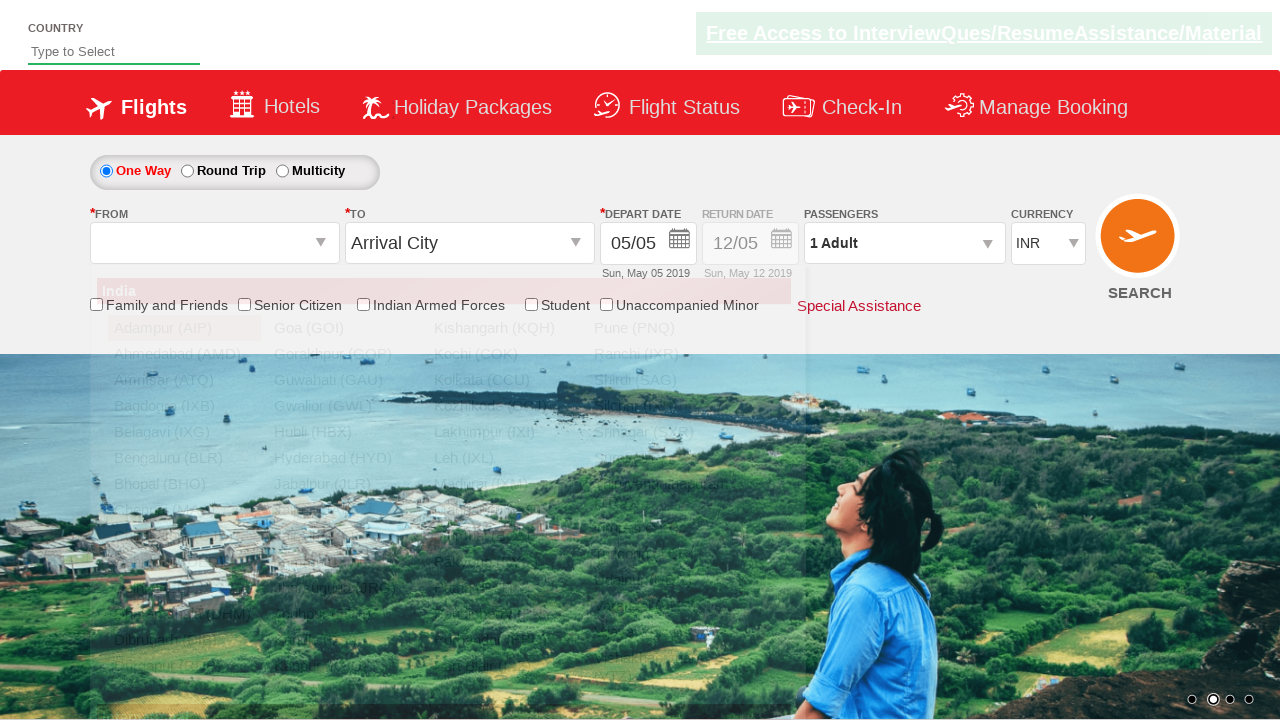

Selected Bangalore (BLR) as origin city from dropdown at (184, 458) on a[value='BLR']
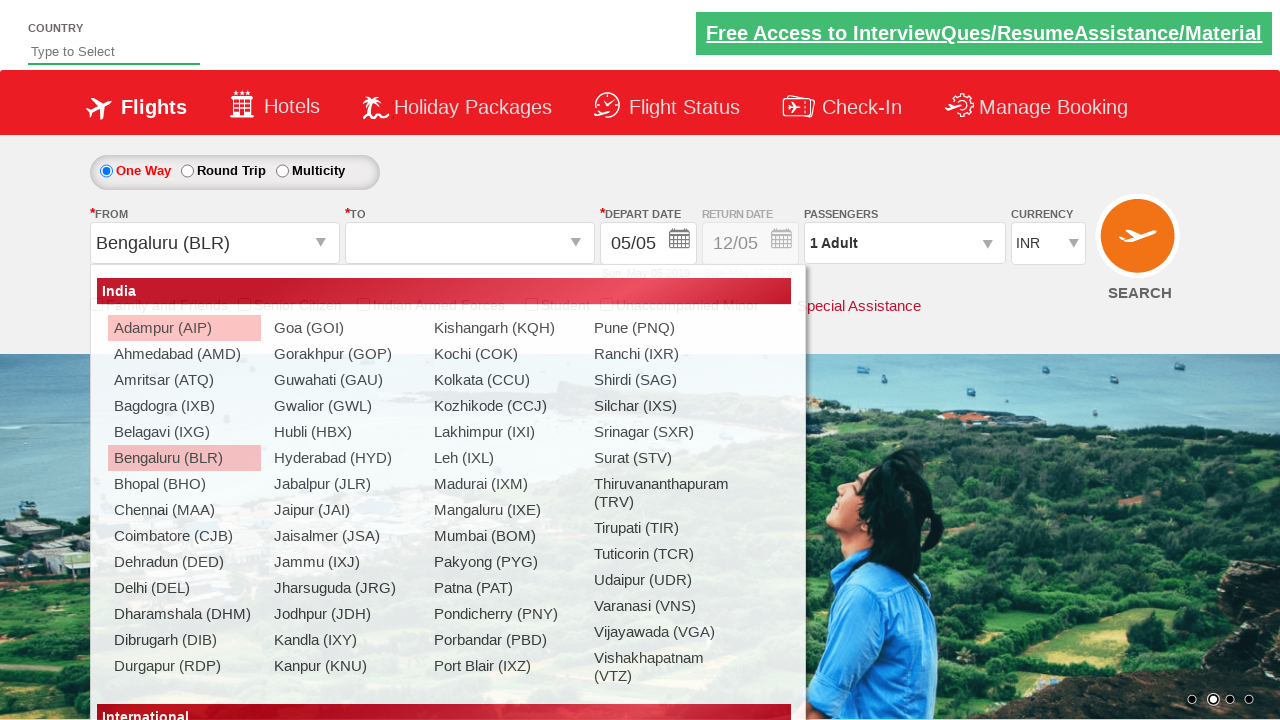

Waited 200ms for dropdown transition to complete
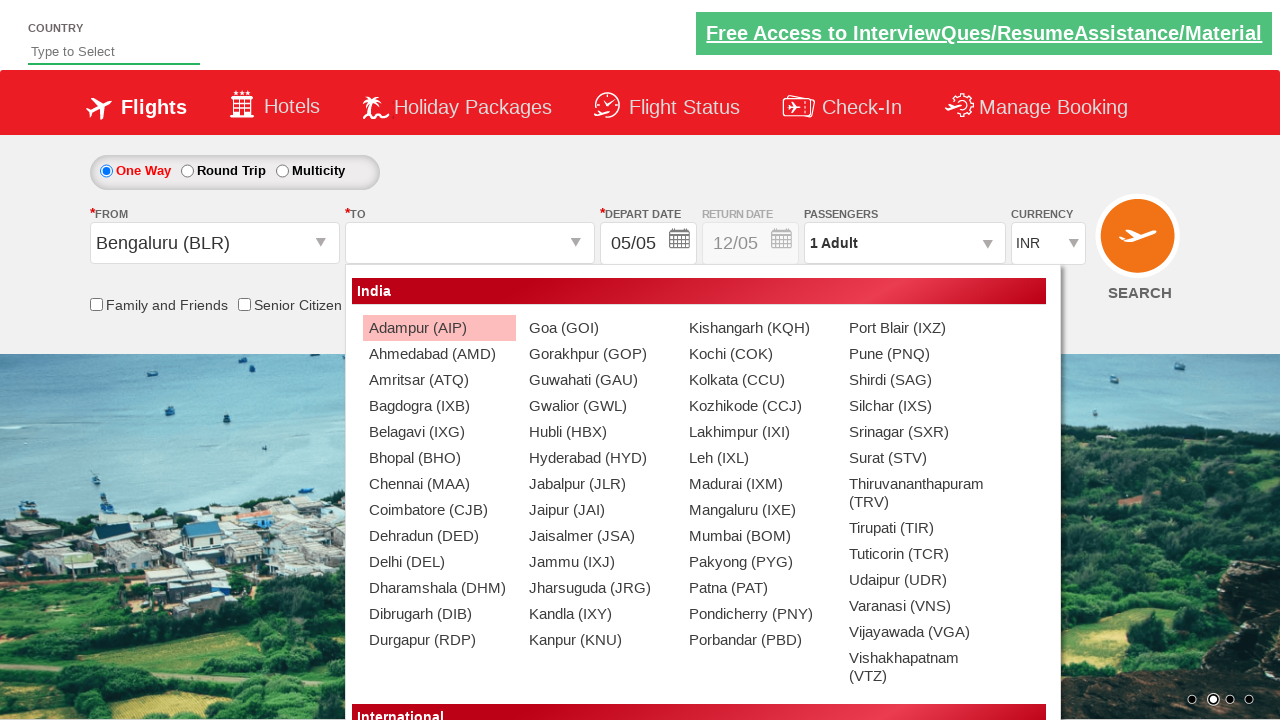

Clicked on destination station dropdown to open it at (470, 243) on #ctl00_mainContent_ddl_destinationStation1_CTXT
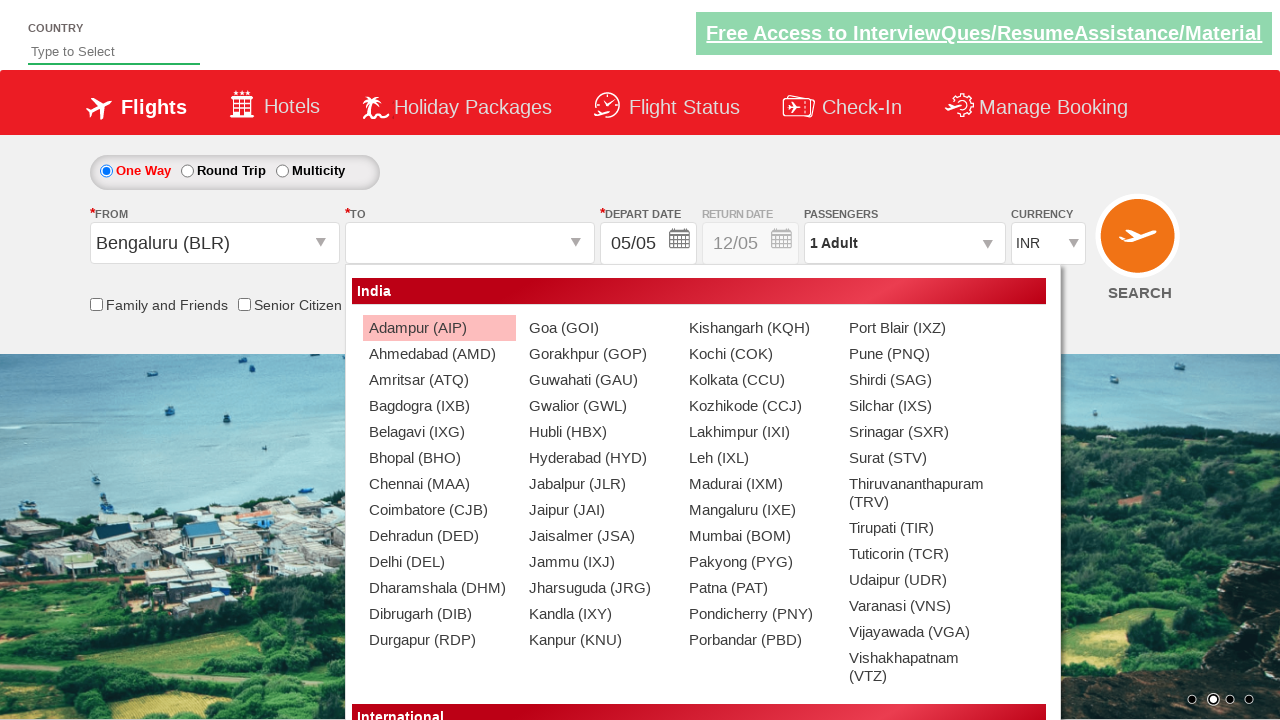

Selected Chennai (MAA) as destination city from dropdown using second occurrence at (439, 484) on (//a[@value='MAA'])[2]
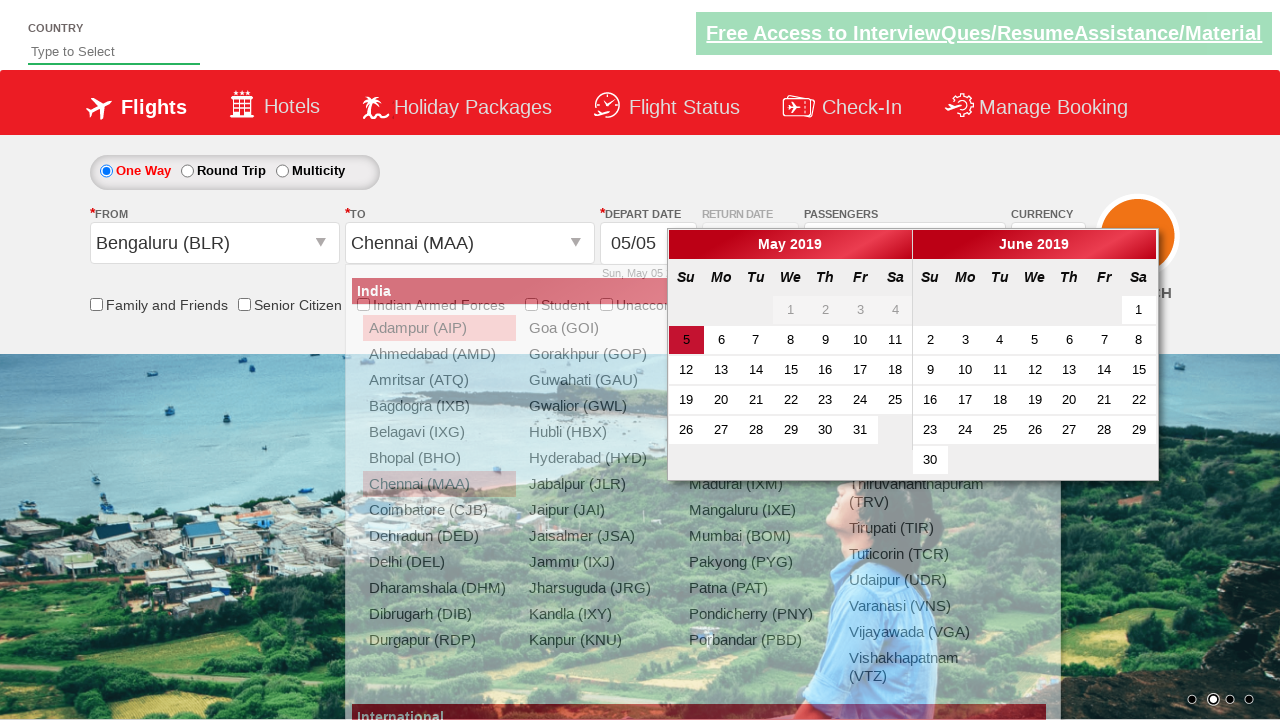

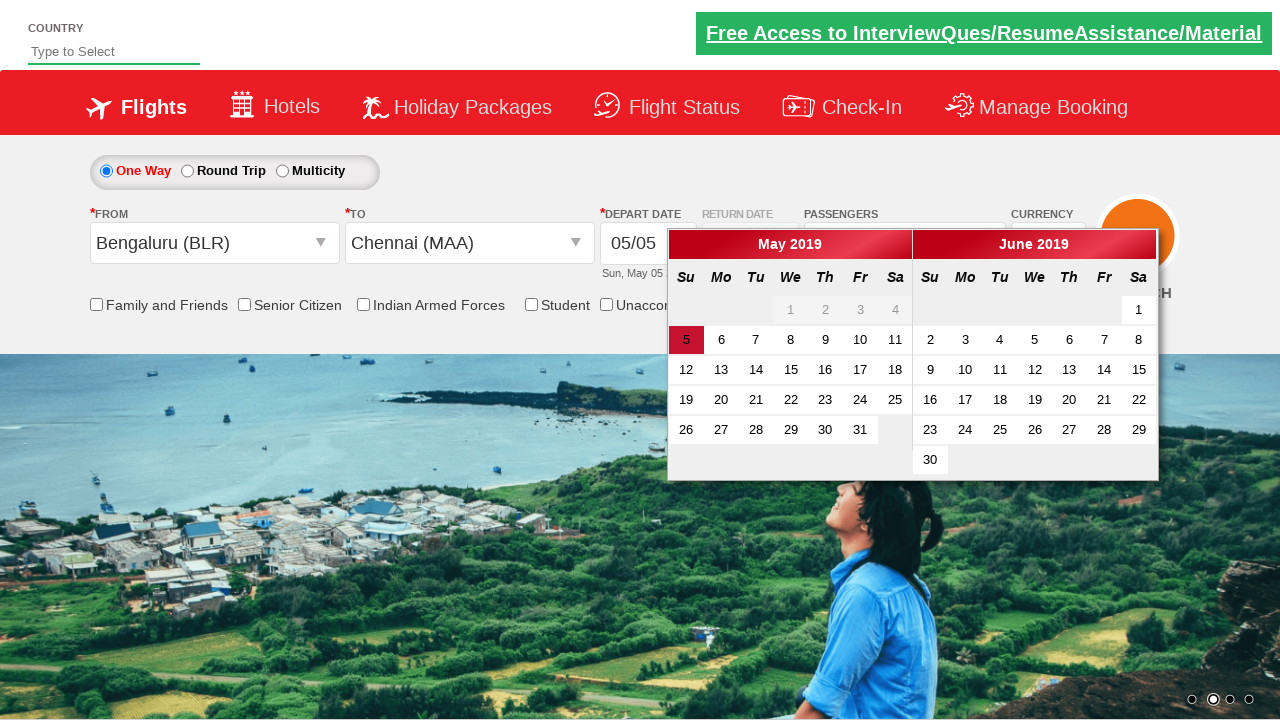